Tests that the Clear completed button displays correctly when items are completed

Starting URL: https://demo.playwright.dev/todomvc

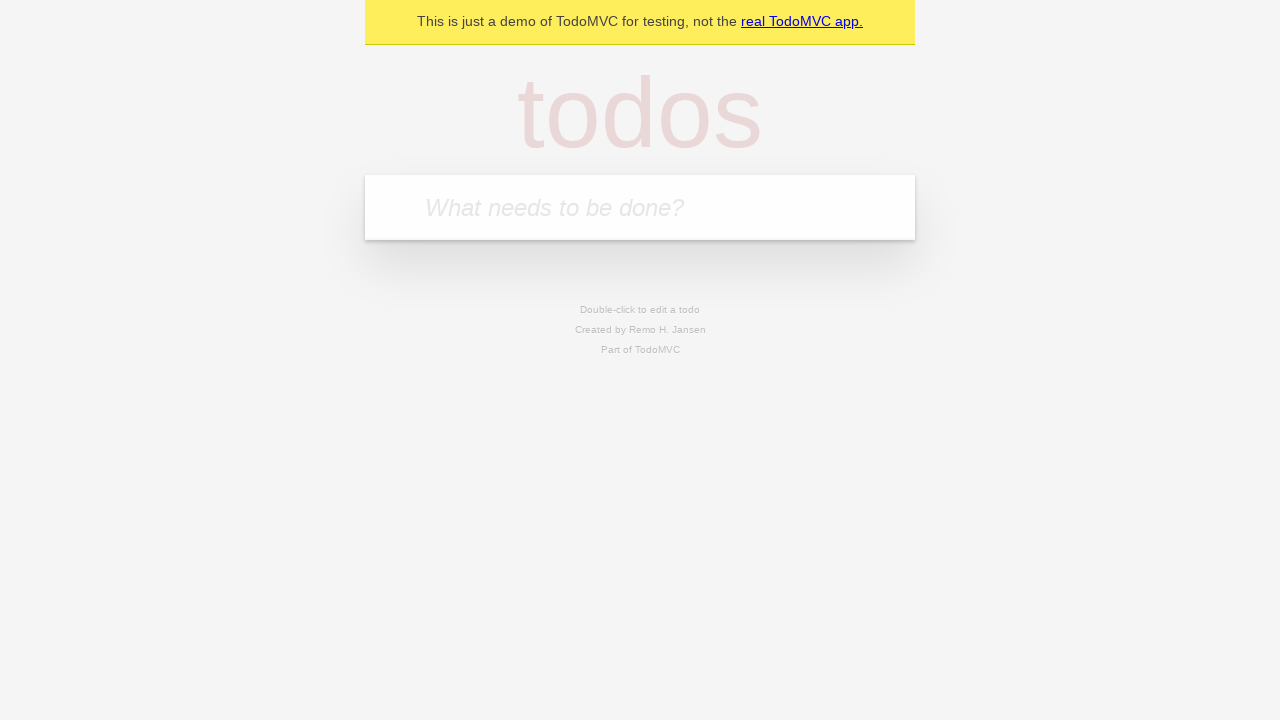

Filled todo input with 'buy some cheese' on internal:attr=[placeholder="What needs to be done?"i]
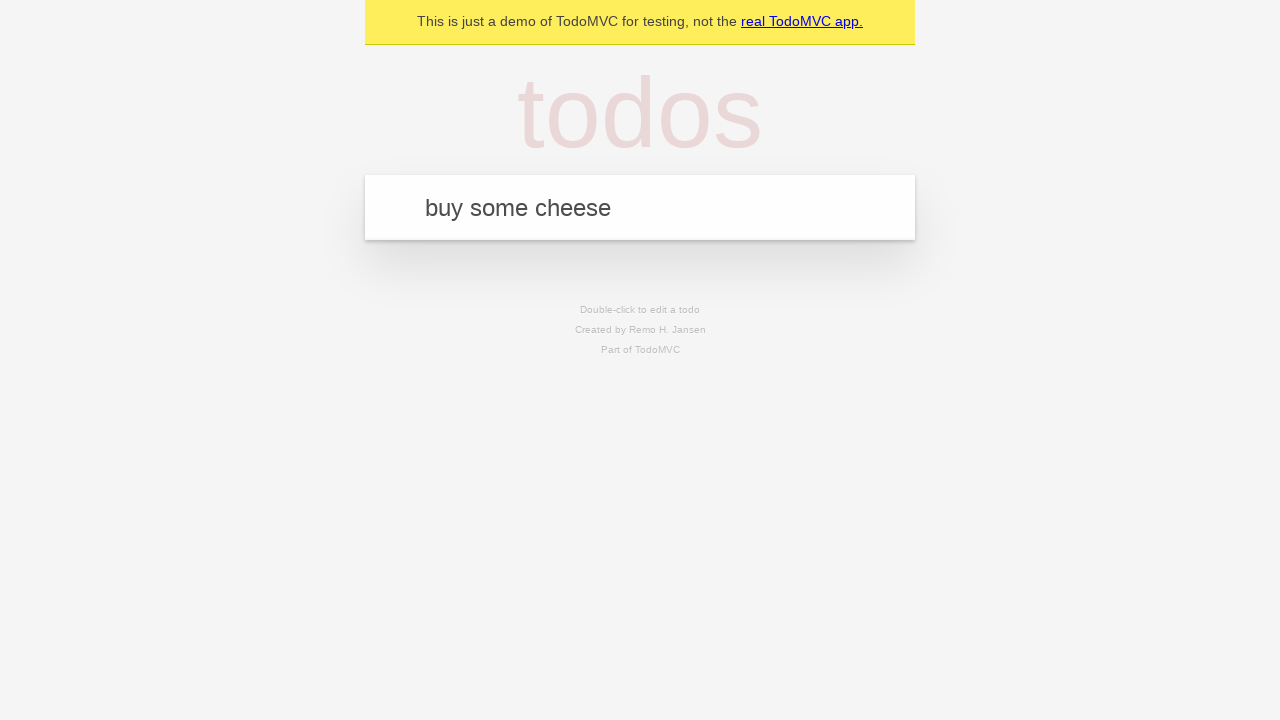

Pressed Enter to add first todo on internal:attr=[placeholder="What needs to be done?"i]
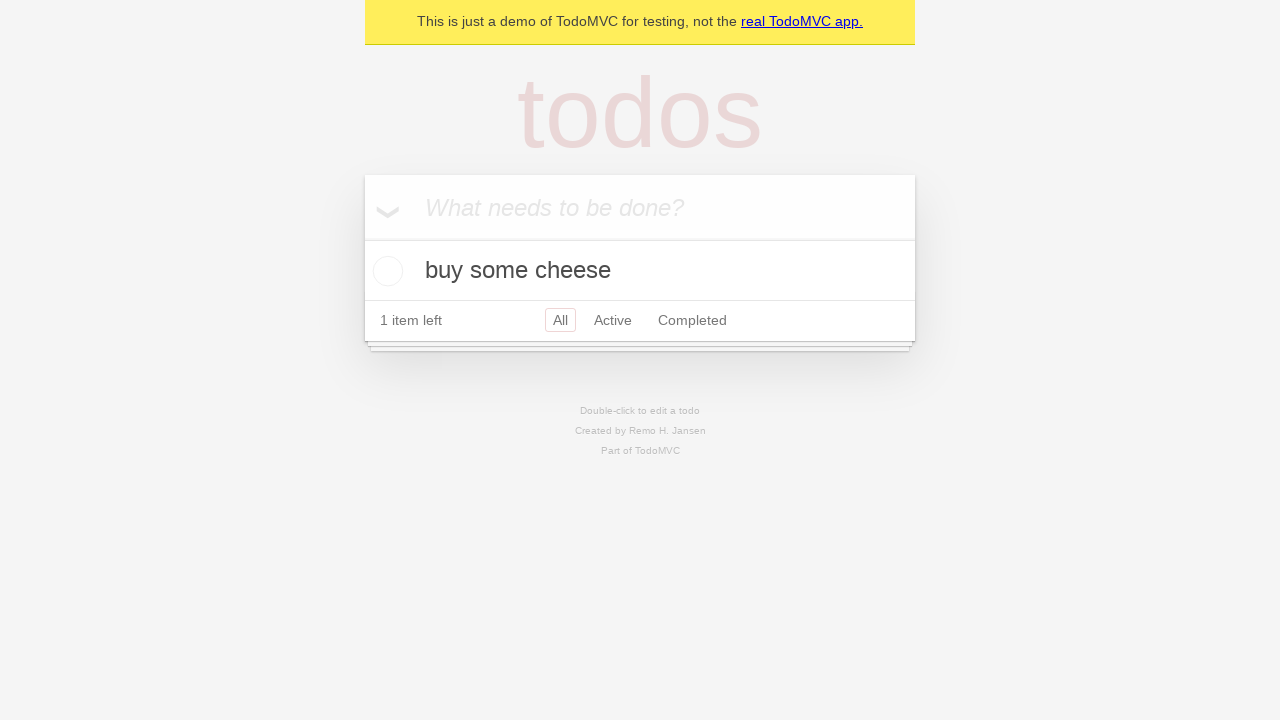

Filled todo input with 'feed the cat' on internal:attr=[placeholder="What needs to be done?"i]
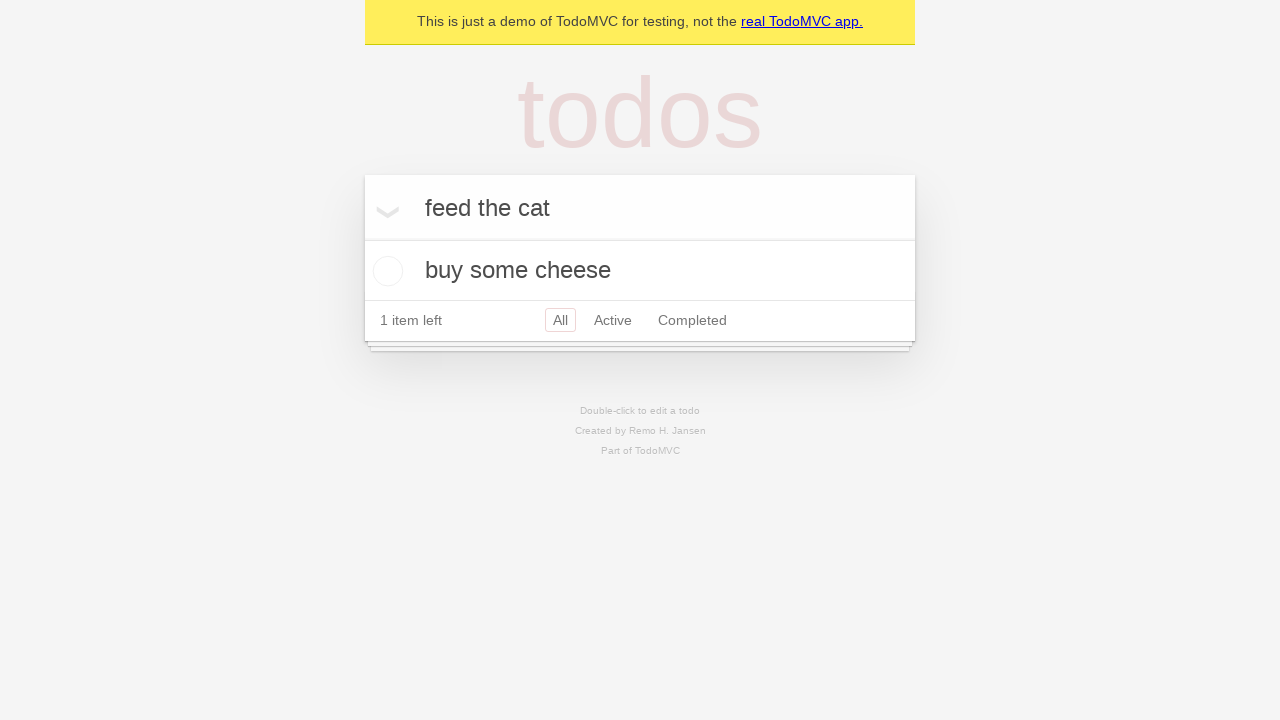

Pressed Enter to add second todo on internal:attr=[placeholder="What needs to be done?"i]
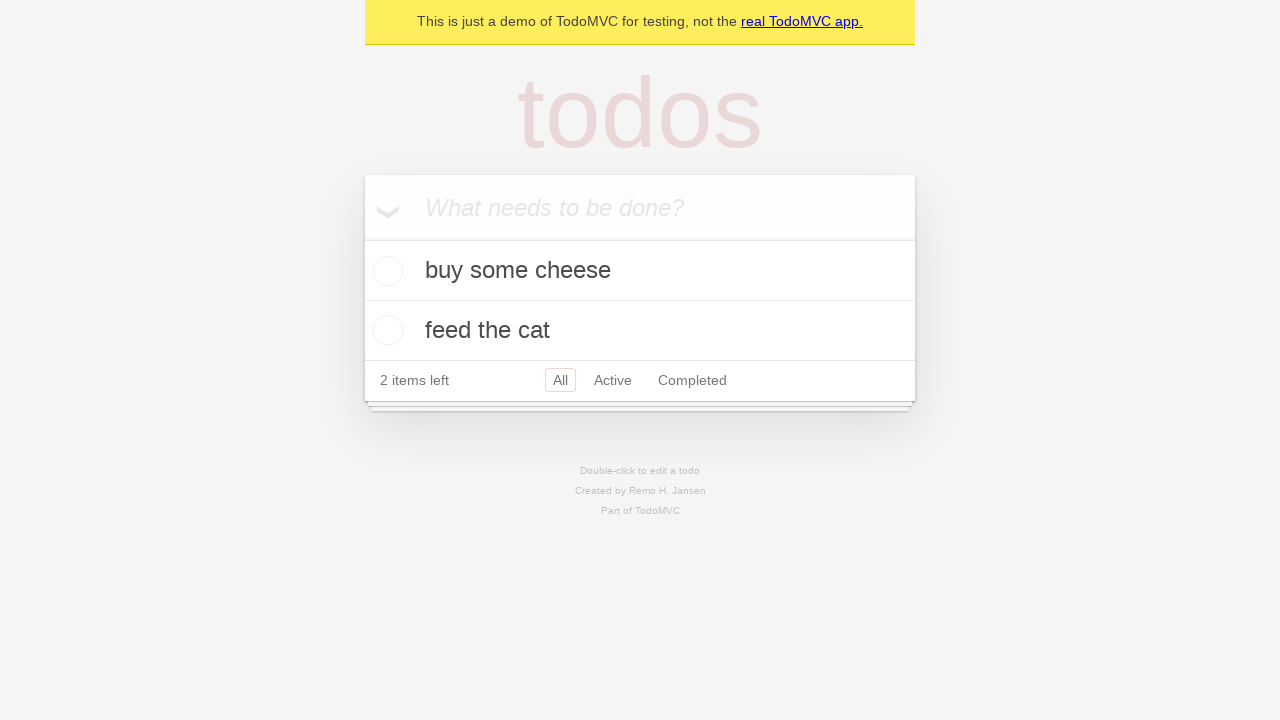

Filled todo input with 'book a doctors appointment' on internal:attr=[placeholder="What needs to be done?"i]
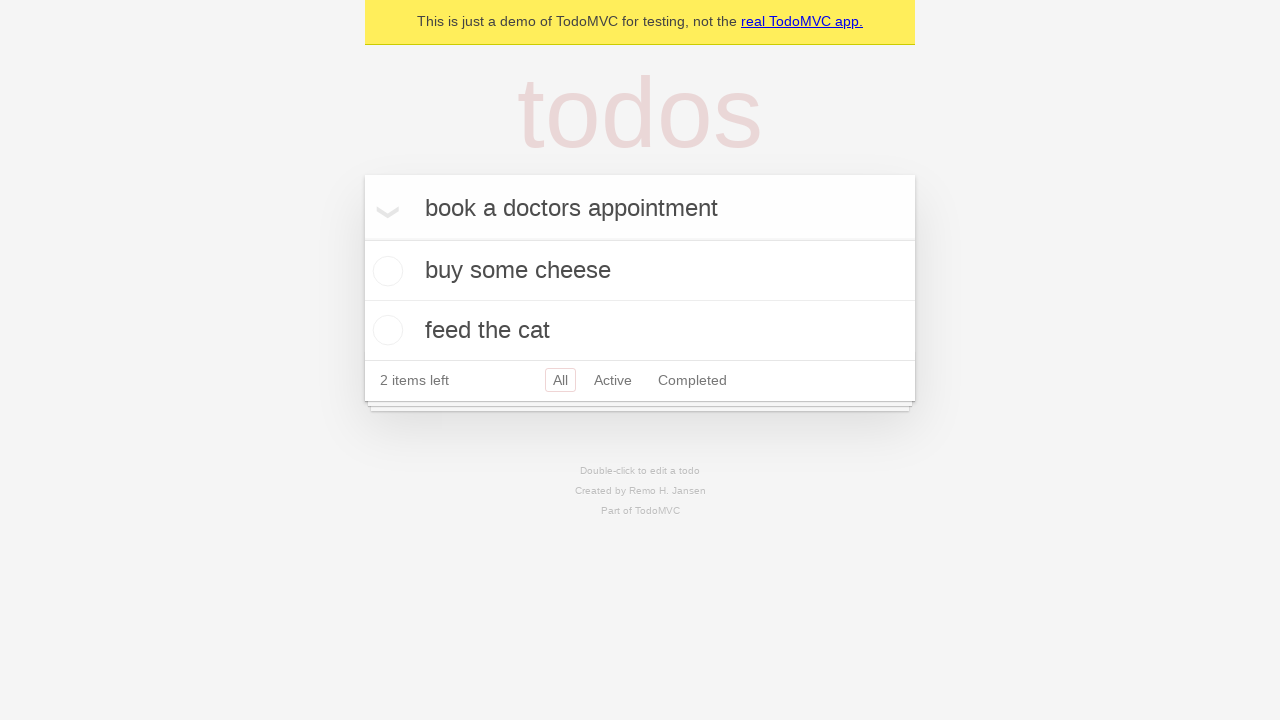

Pressed Enter to add third todo on internal:attr=[placeholder="What needs to be done?"i]
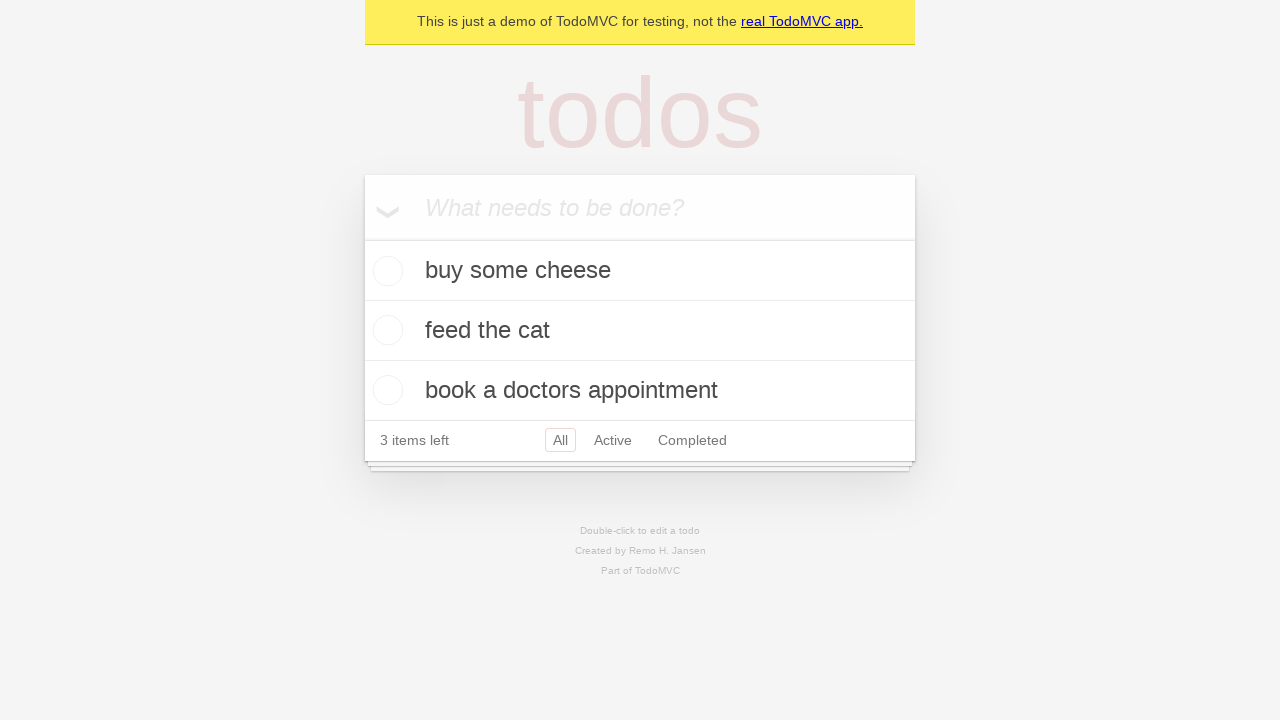

Checked the first todo item to mark it as completed at (385, 271) on .todo-list li .toggle >> nth=0
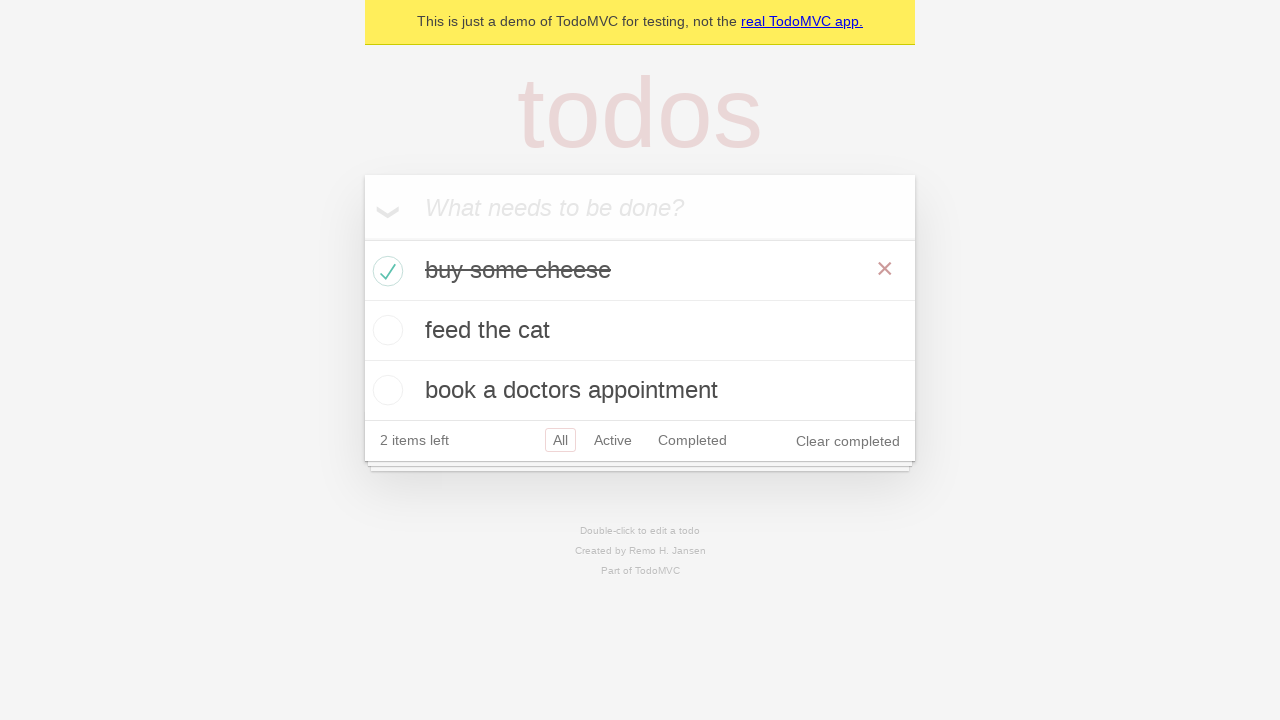

Clear completed button appeared after marking item as completed
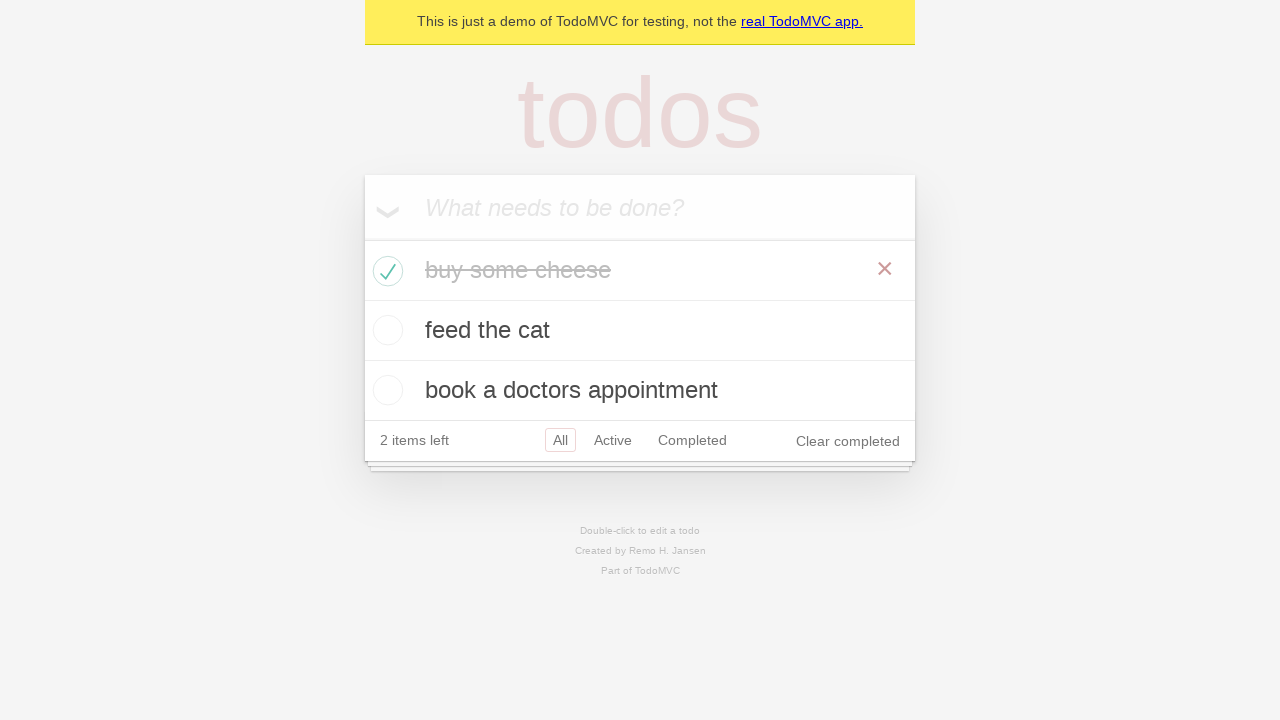

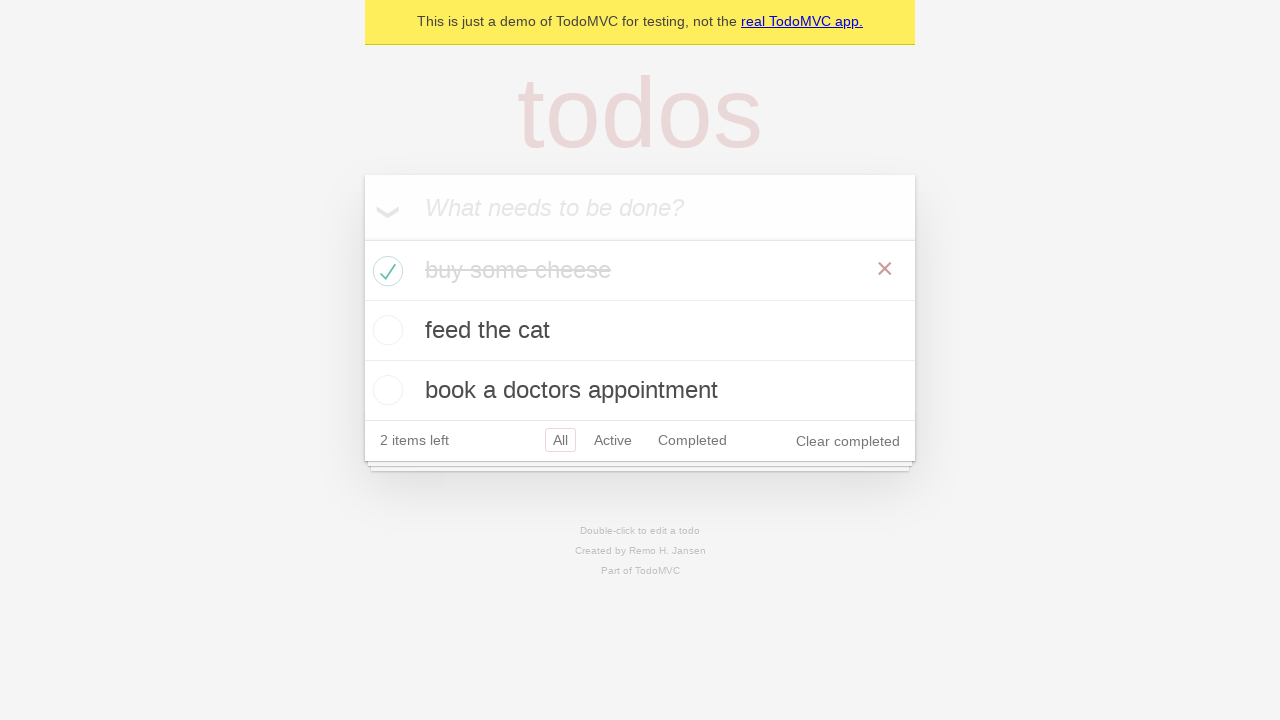